Tests textContent and innerText methods by clicking on A/B Testing link and extracting paragraph text from the resulting page

Starting URL: https://practice.cydeo.com/

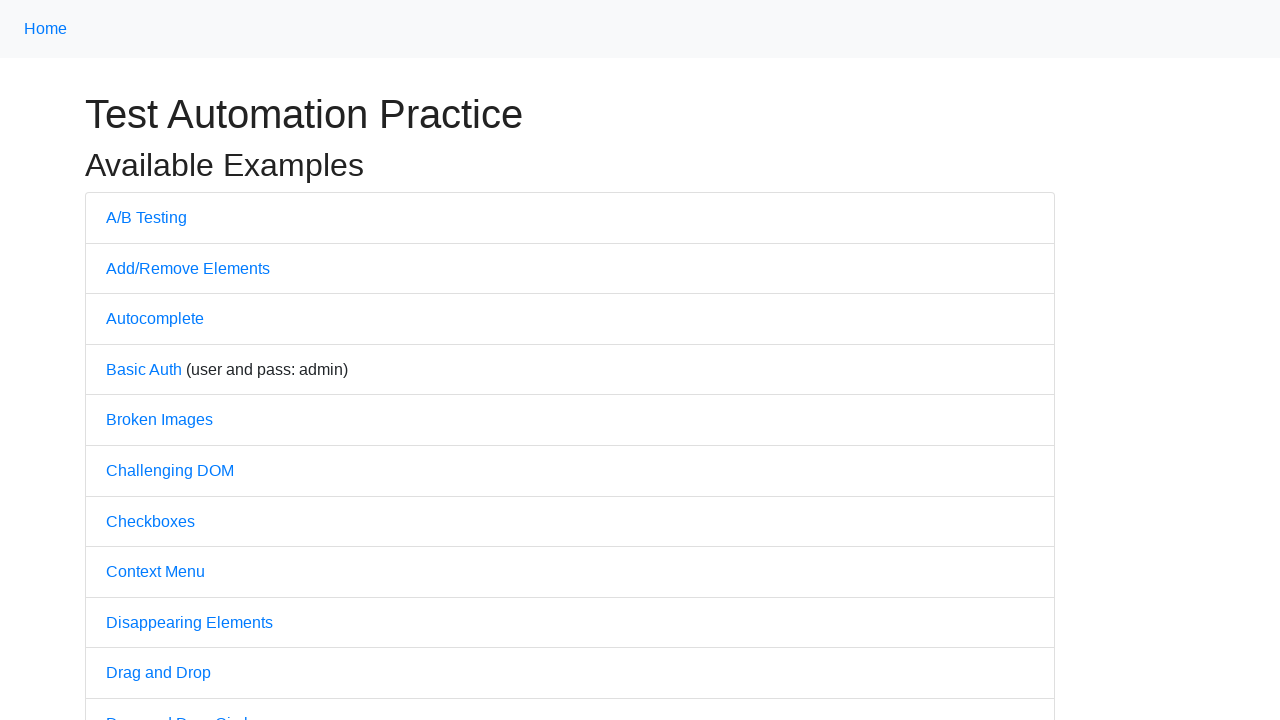

Clicked on A/B Testing link at (146, 217) on text='A/B Testing'
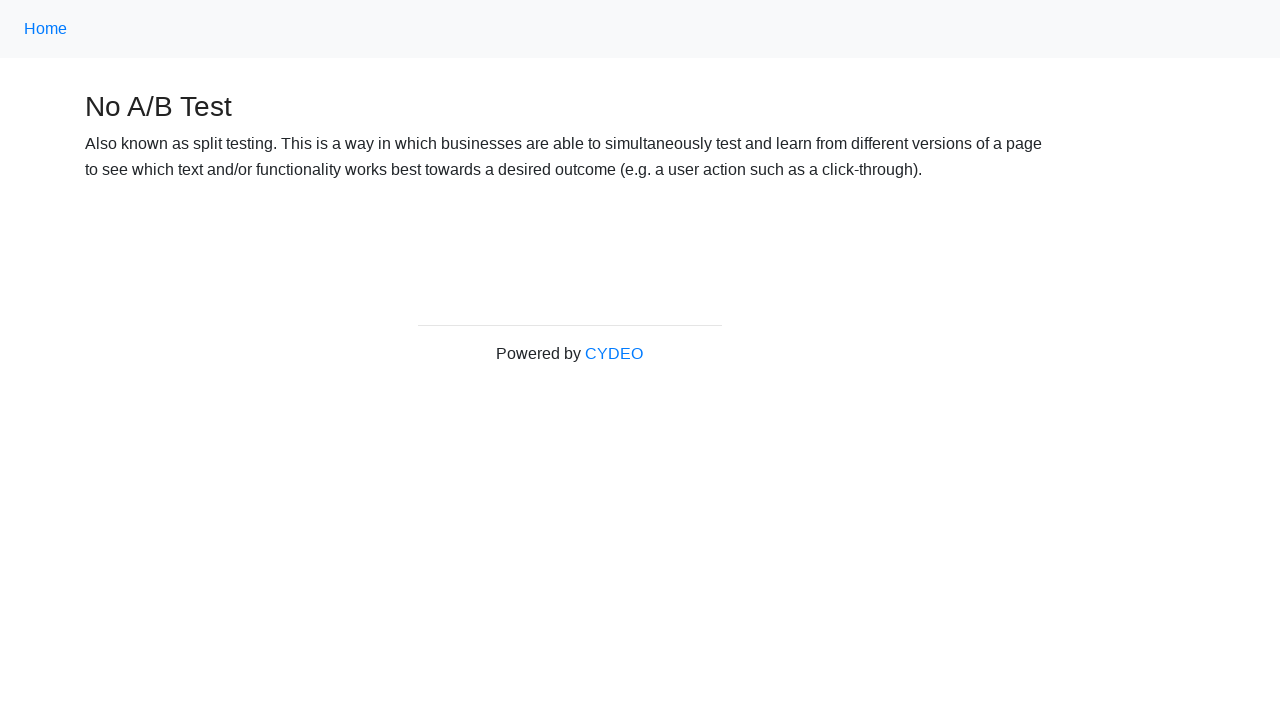

Waited for paragraph containing 'Also known as split testing' to load
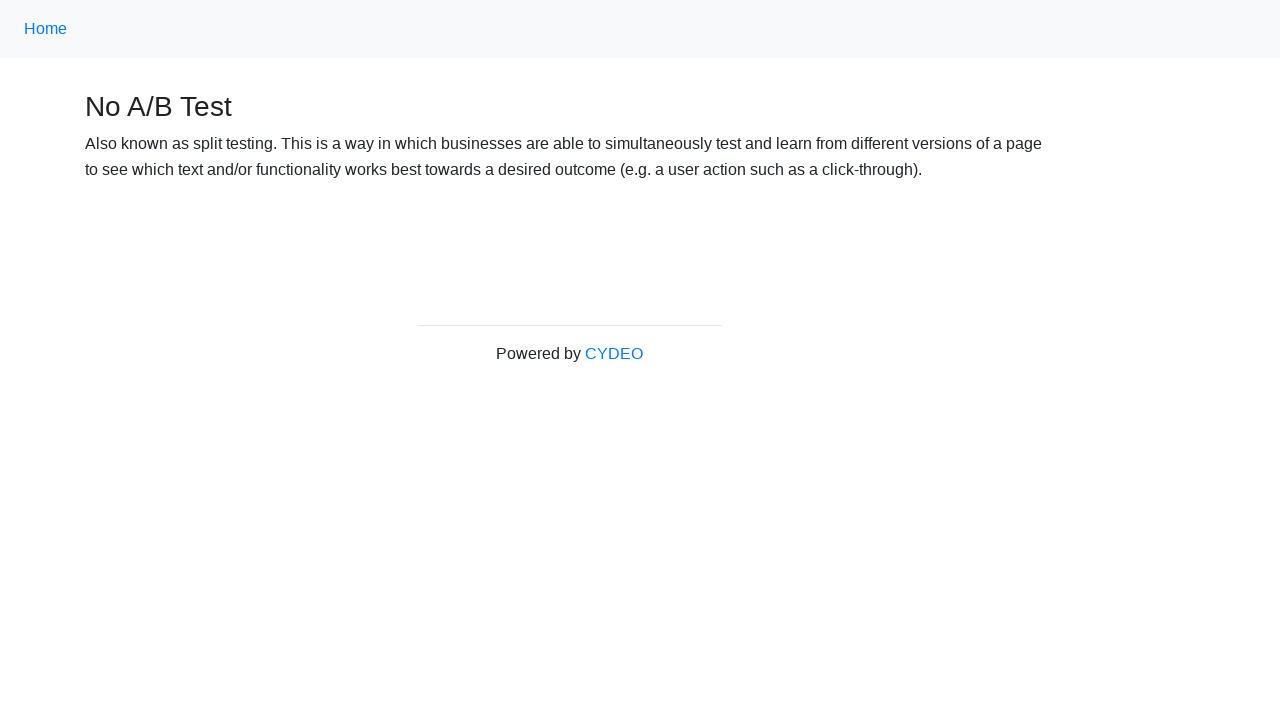

Extracted inner text from paragraph: Also known as split testing. This is a way in which businesses are able to simultaneously test and learn from different versions of a page to see which text and/or functionality works best towards a desired outcome (e.g. a user action such as a click-through).
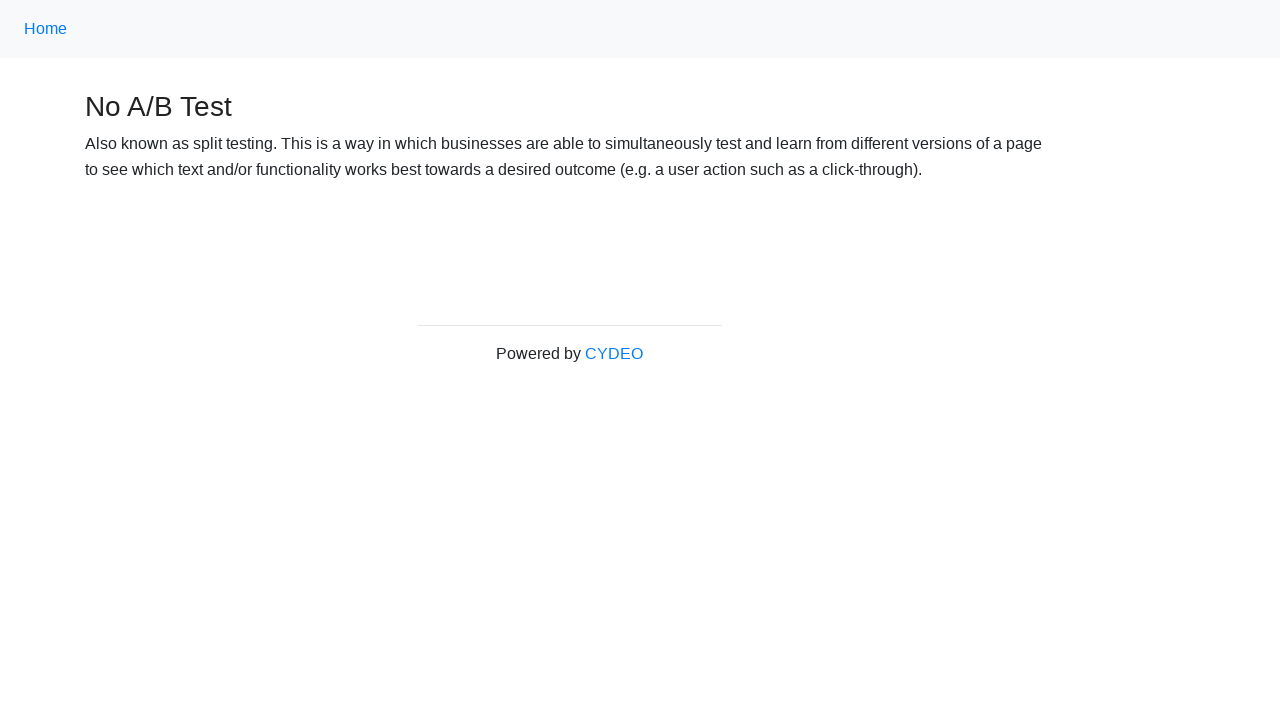

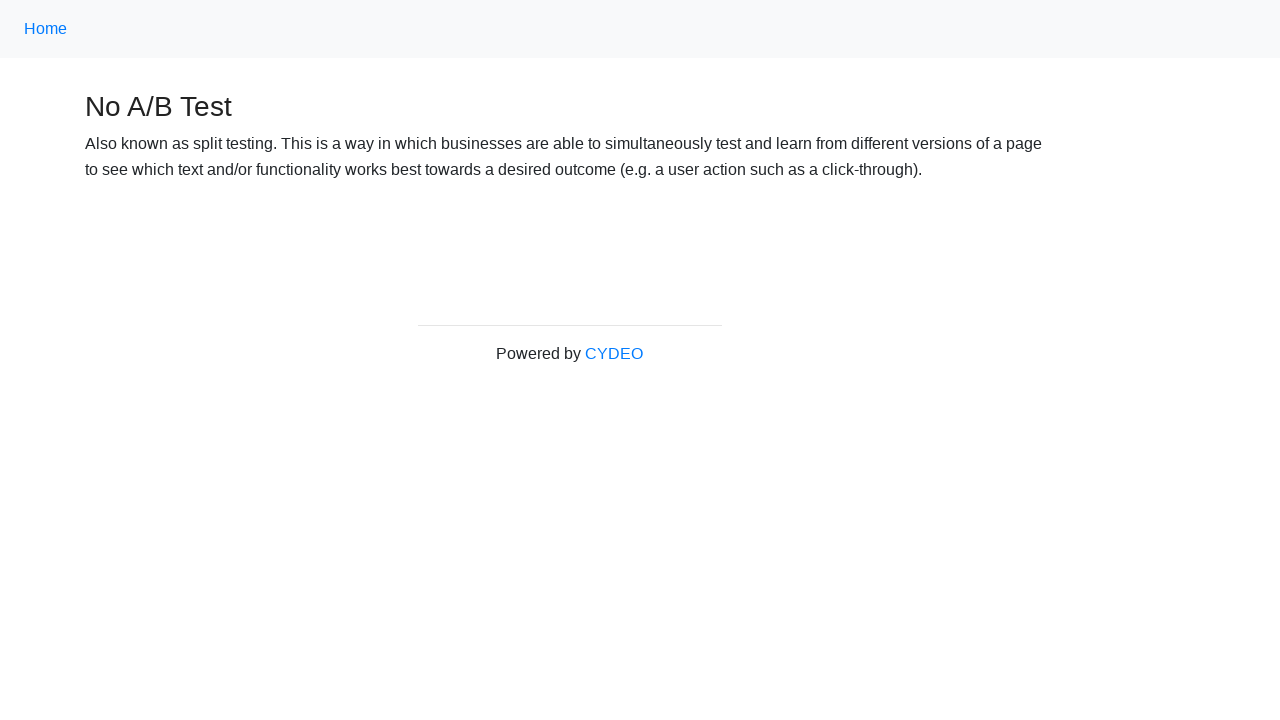